Tests marking individual items as complete by checking their toggle checkboxes

Starting URL: https://demo.playwright.dev/todomvc

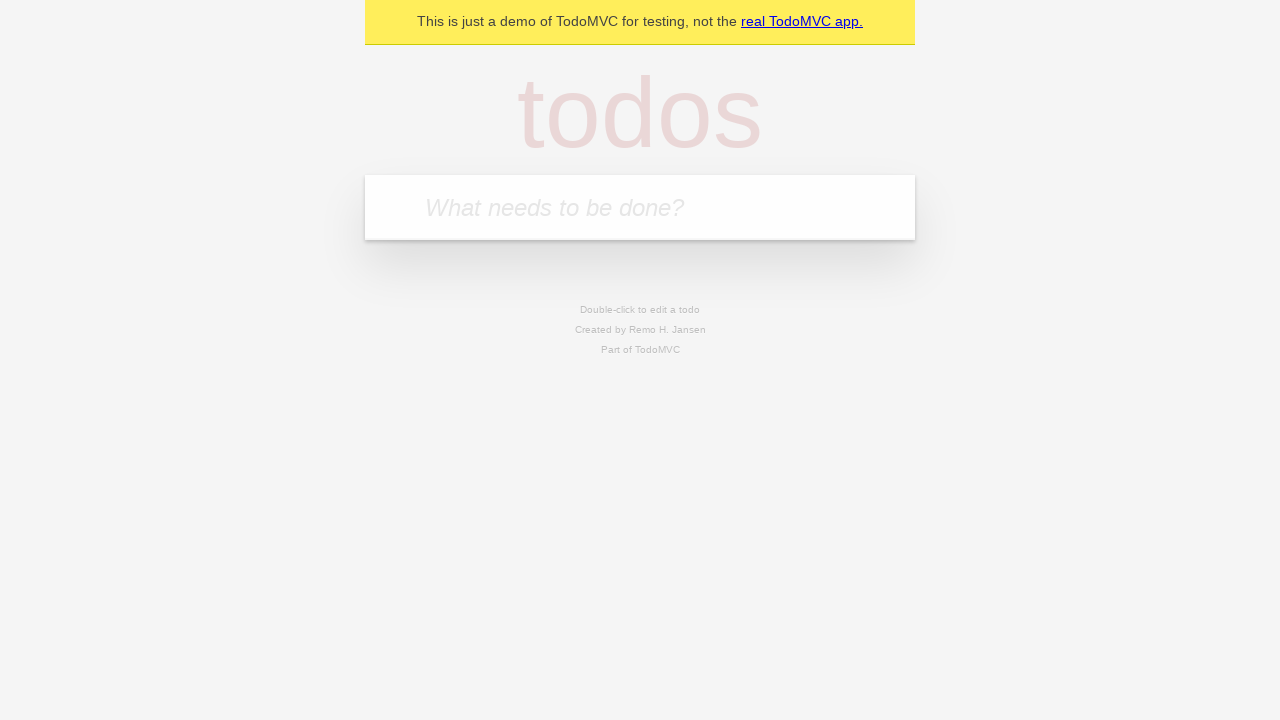

Navigated to TodoMVC demo application
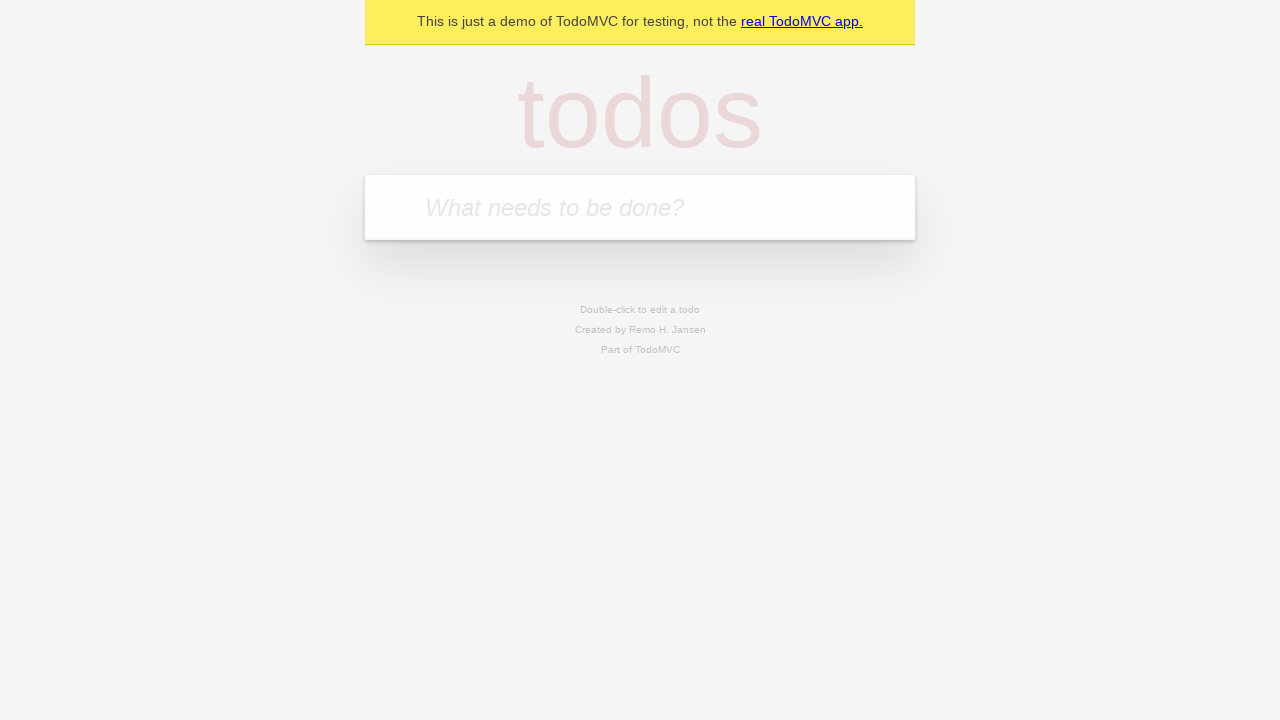

Entered first todo item: 'buy some cheese' on .new-todo
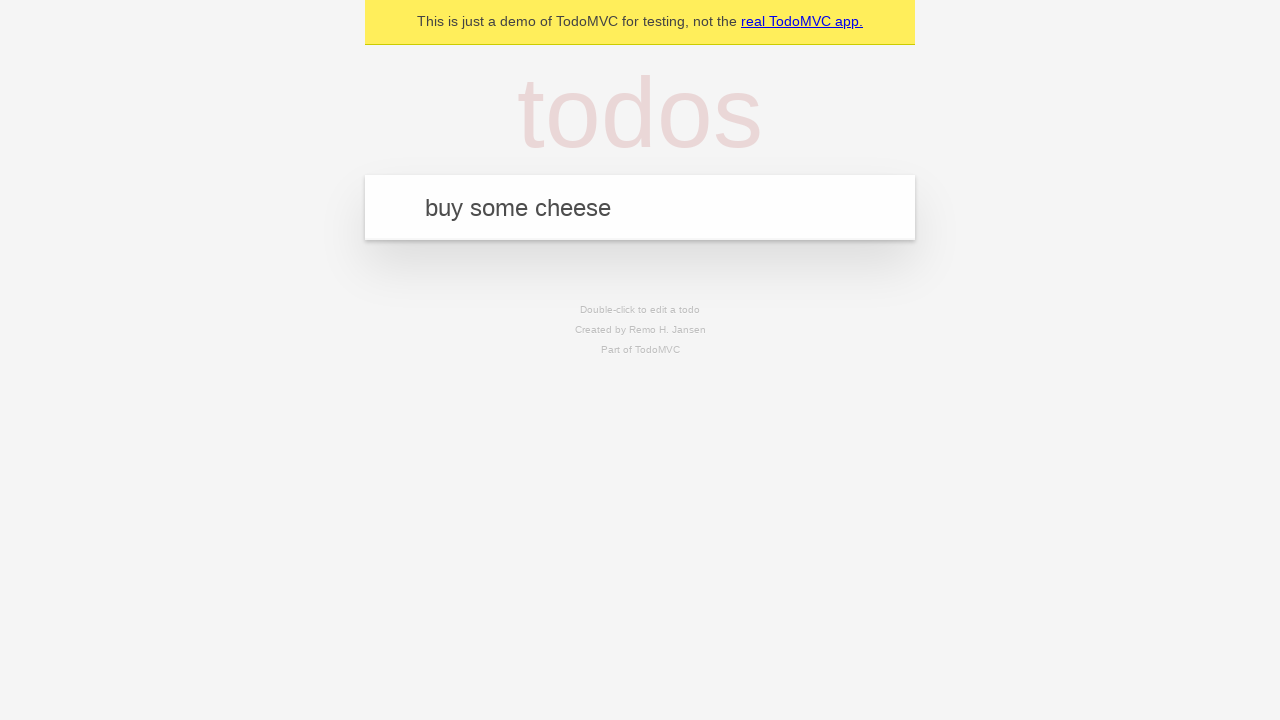

Pressed Enter to create first todo item on .new-todo
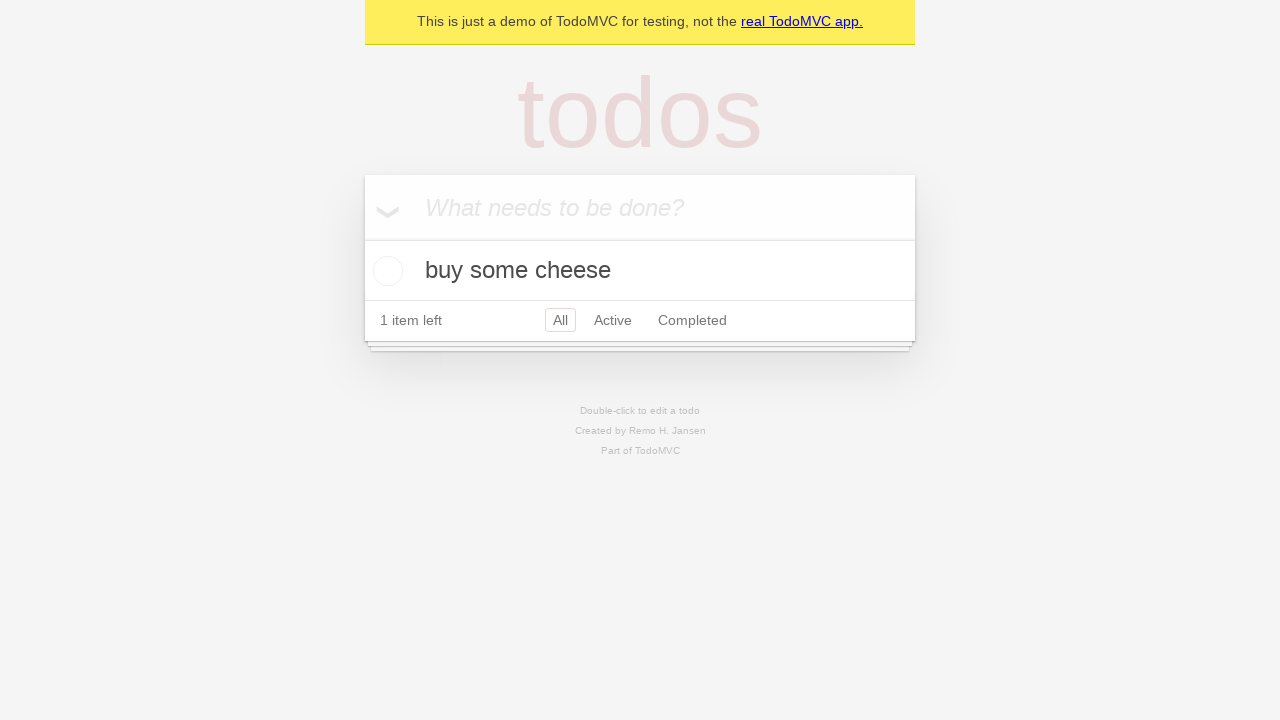

Entered second todo item: 'feed the cat' on .new-todo
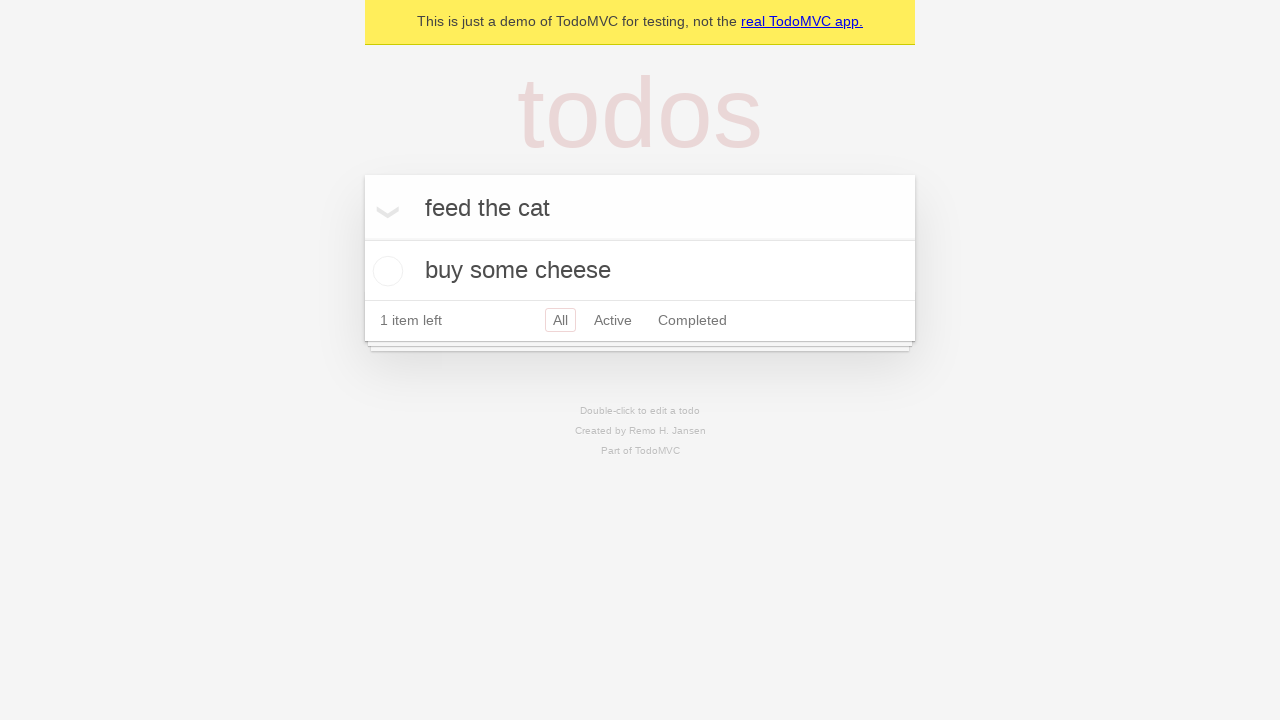

Pressed Enter to create second todo item on .new-todo
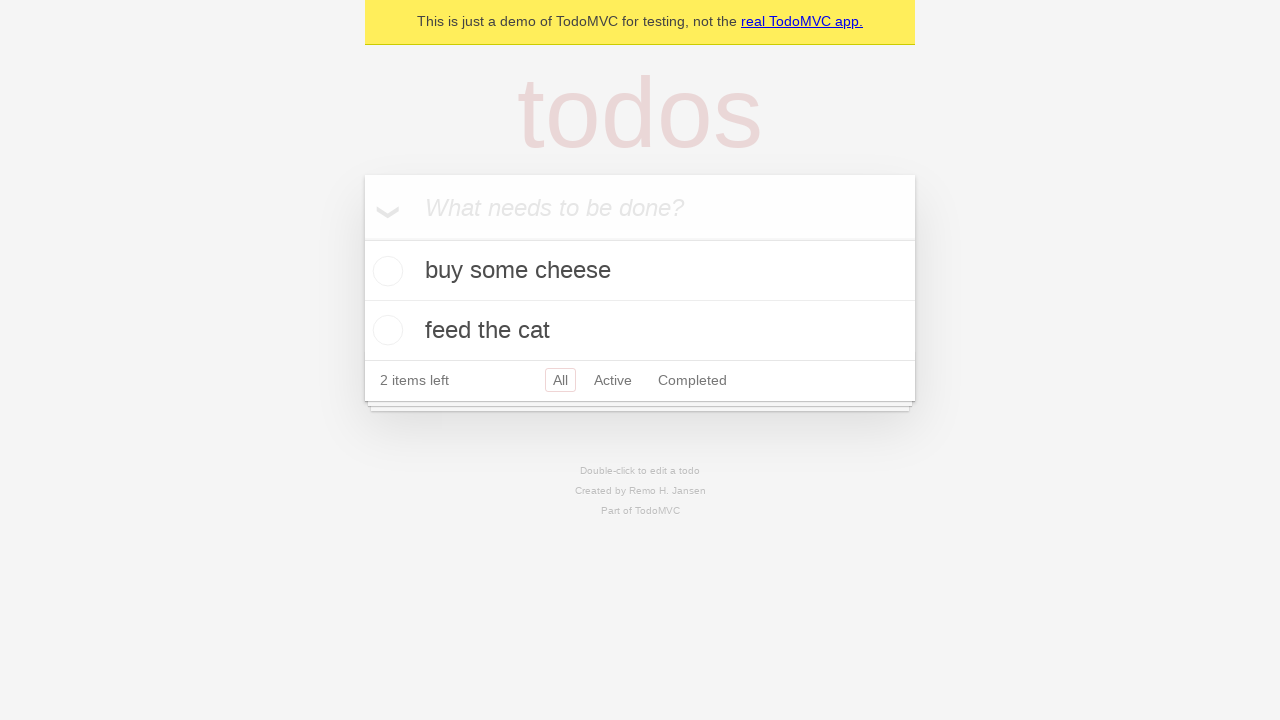

Located first todo item in the list
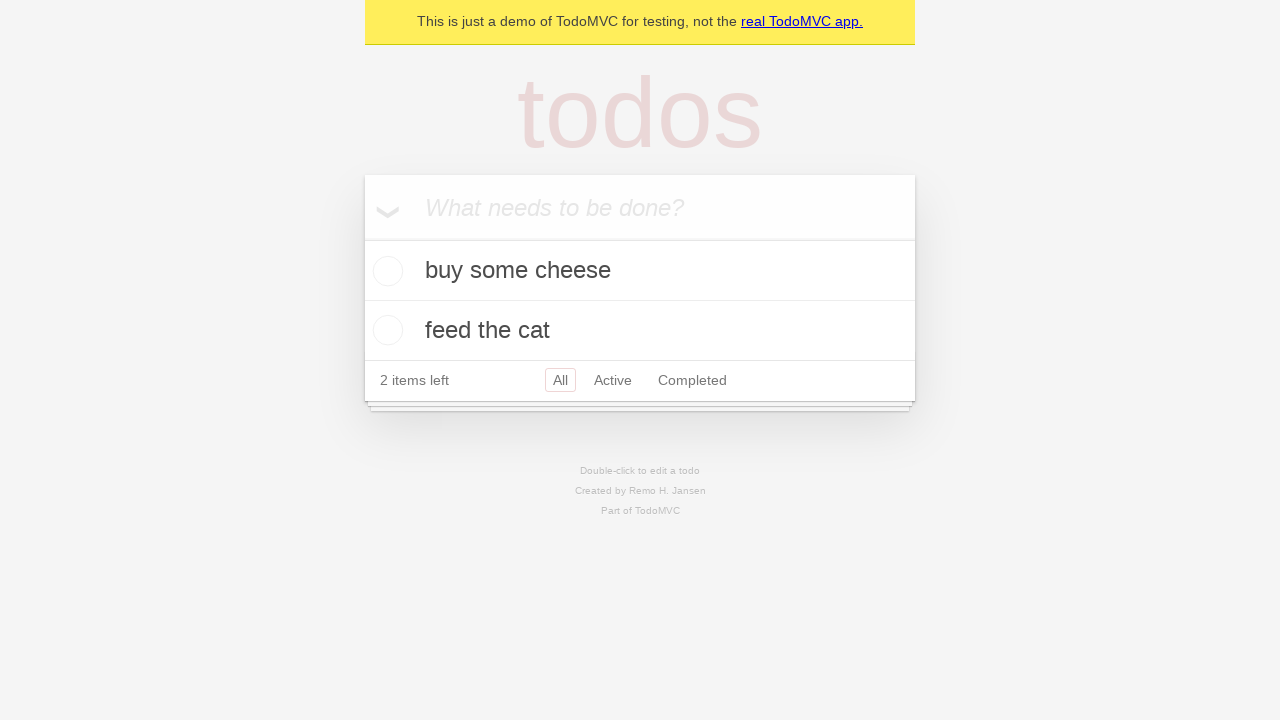

Marked first todo item as complete at (385, 271) on .todo-list li >> nth=0 >> .toggle
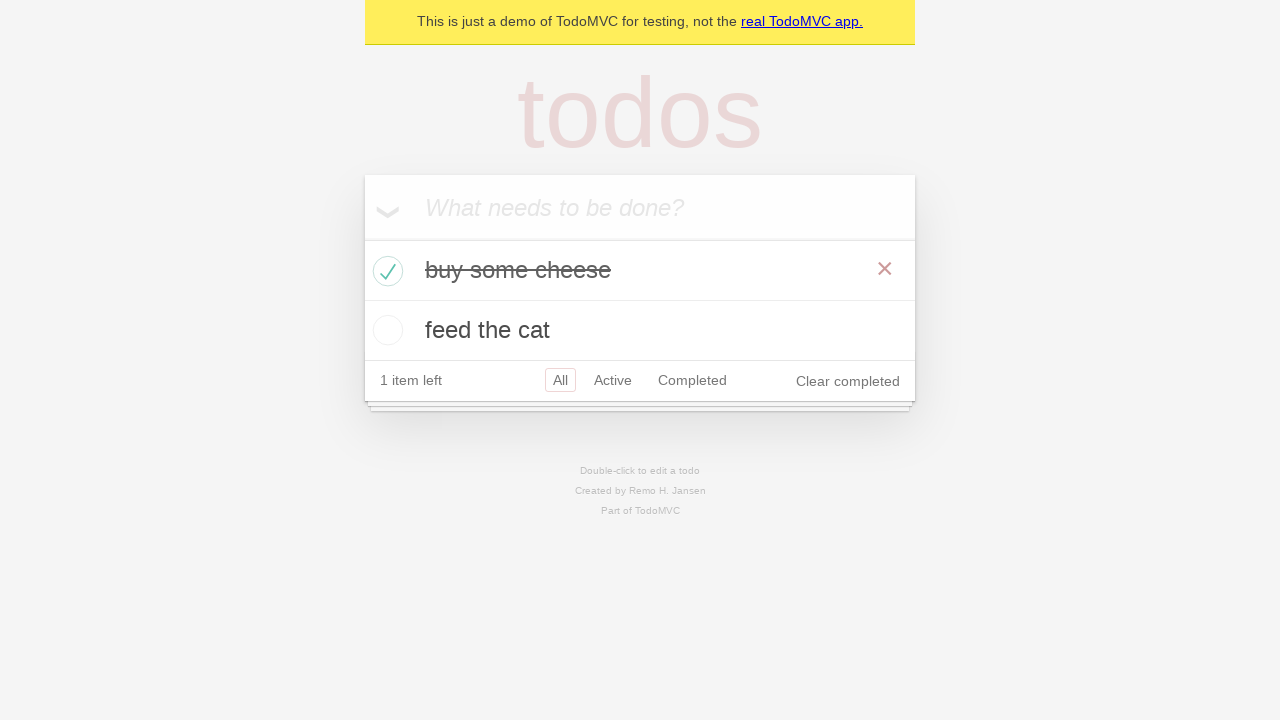

Located second todo item in the list
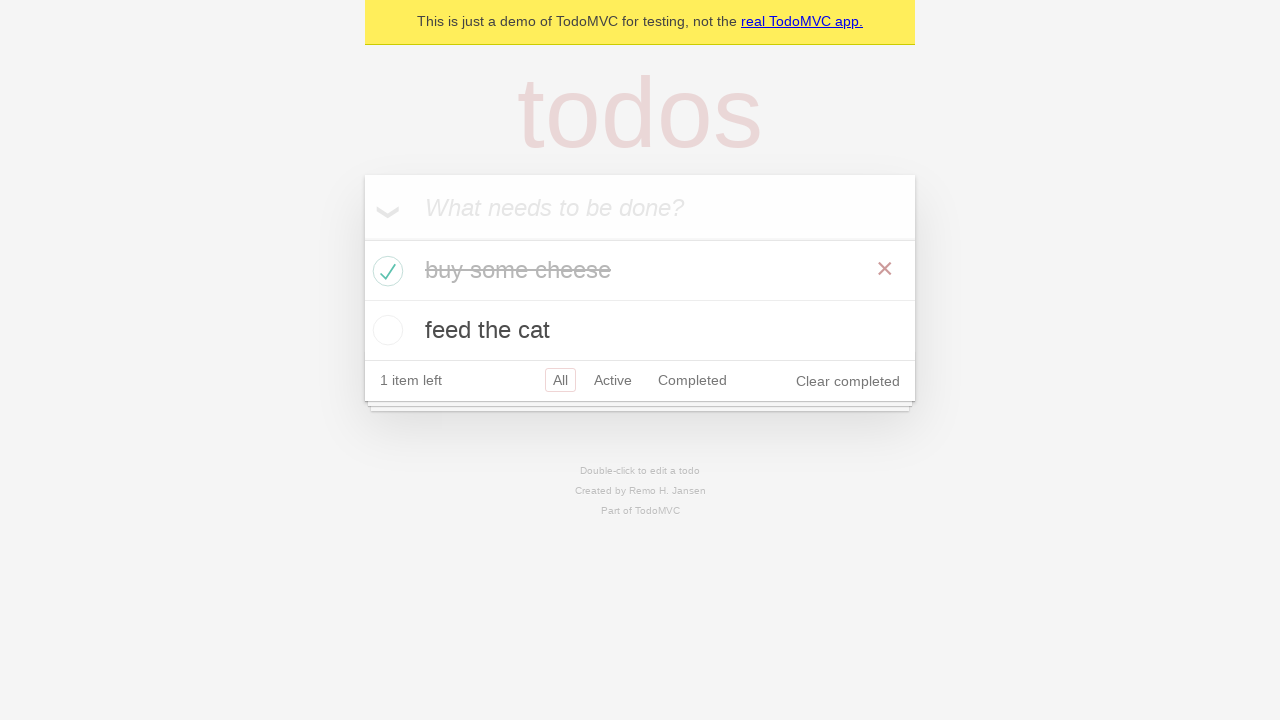

Marked second todo item as complete at (385, 330) on .todo-list li >> nth=1 >> .toggle
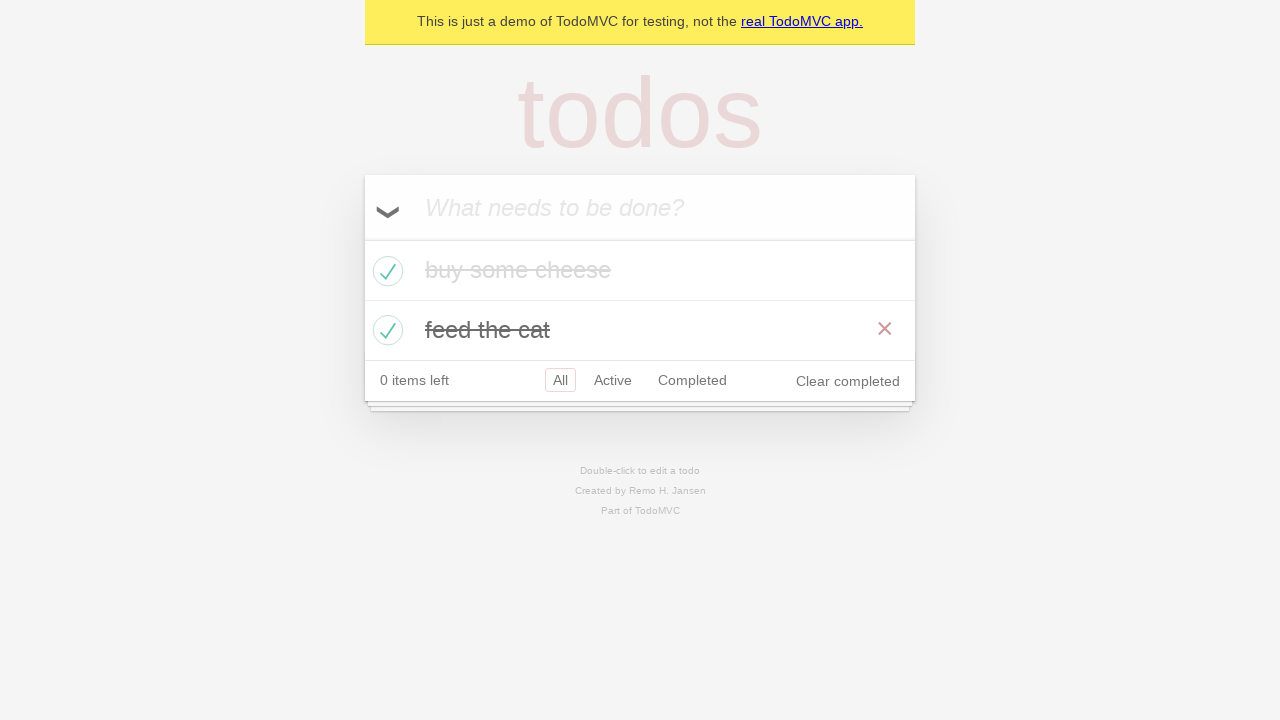

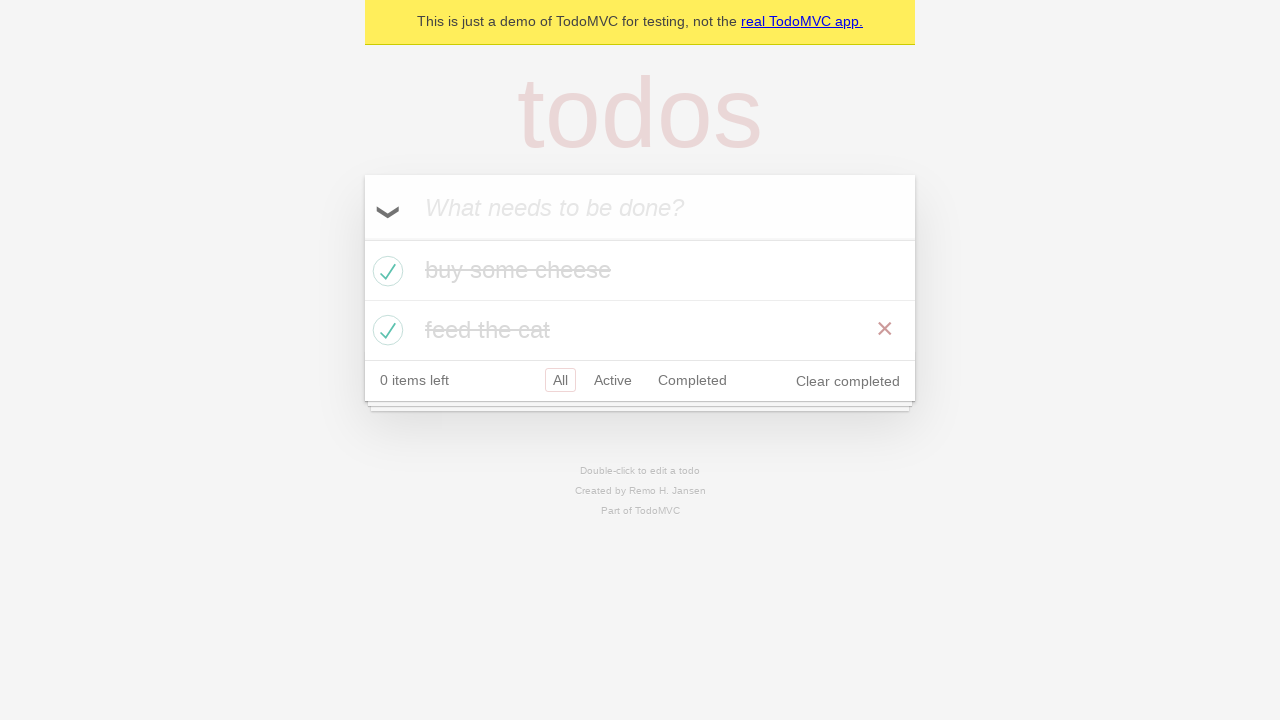